Tests drag and drop functionality by dragging an element from one location and dropping it onto a droppable target area within an iframe

Starting URL: http://jqueryui.com/droppable/

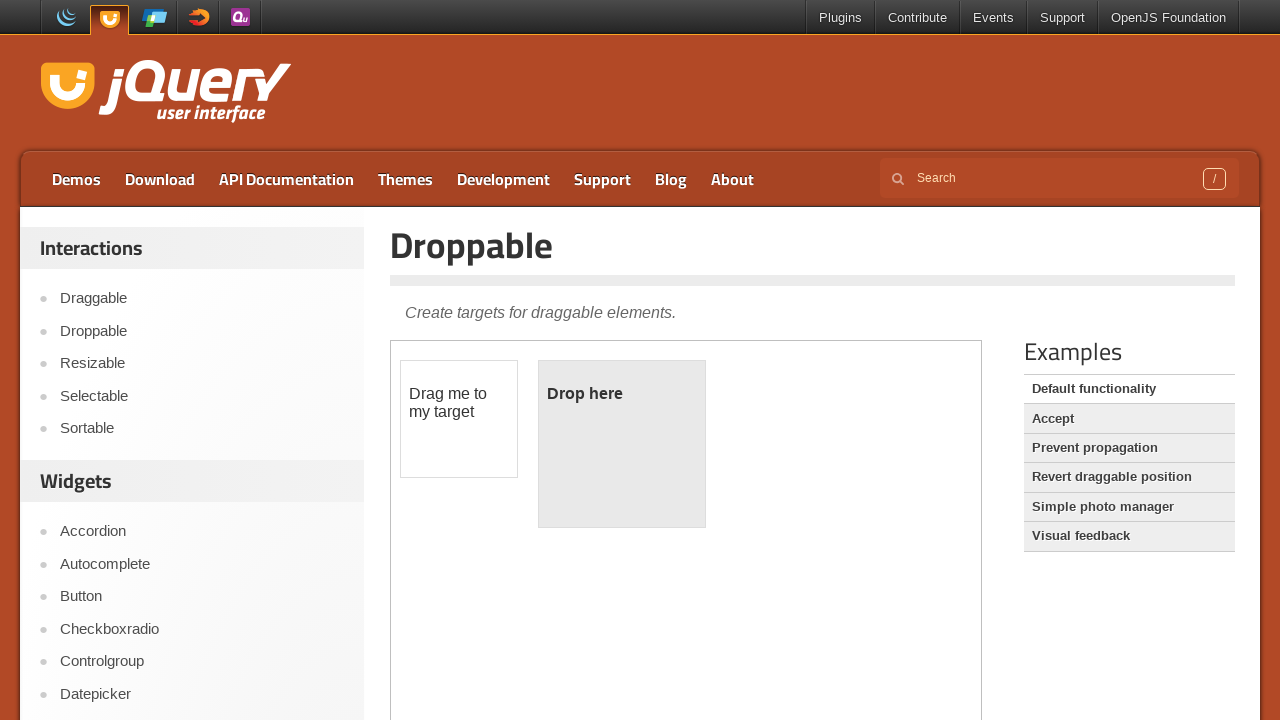

Located iframe containing drag and drop elements
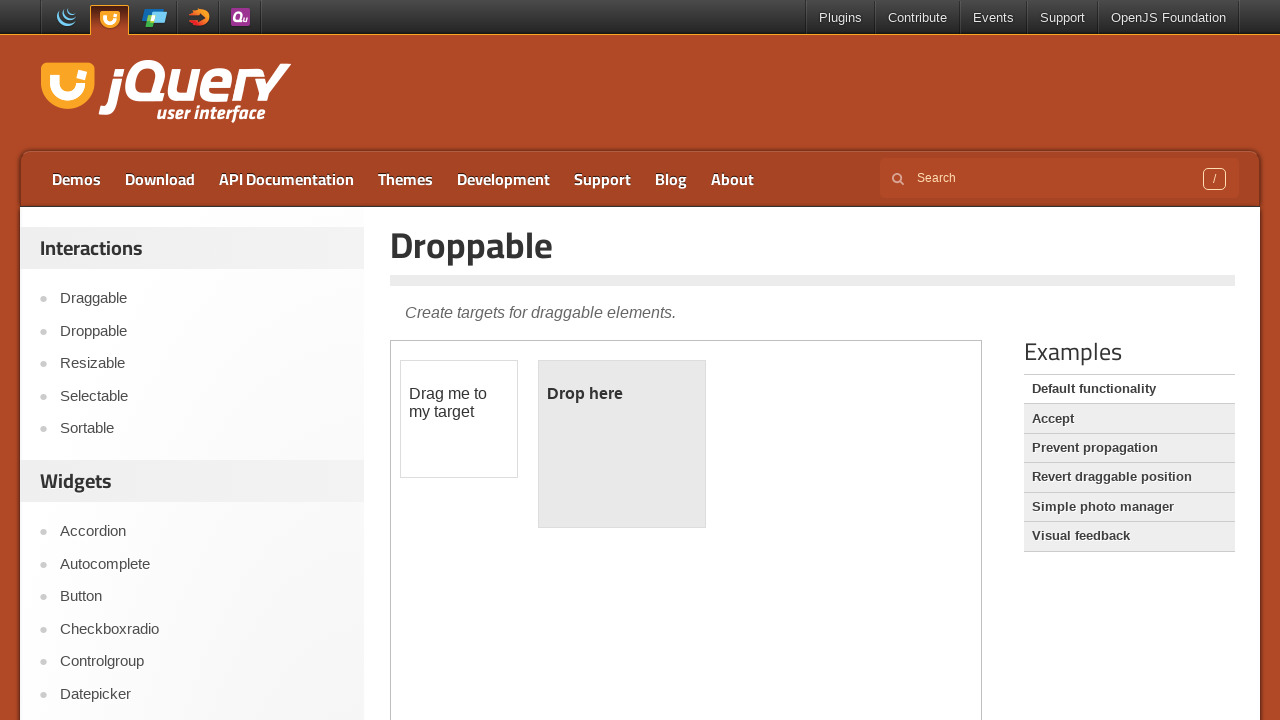

Located draggable element with id 'draggable'
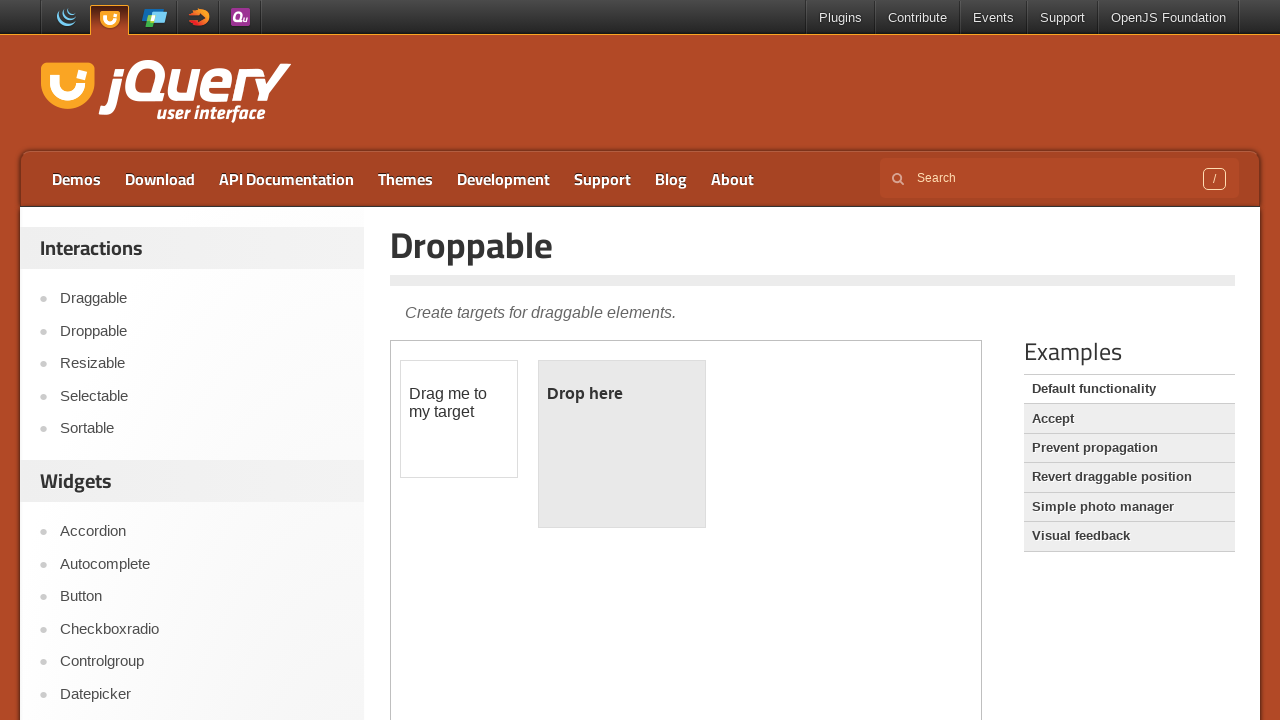

Located droppable target element with id 'droppable'
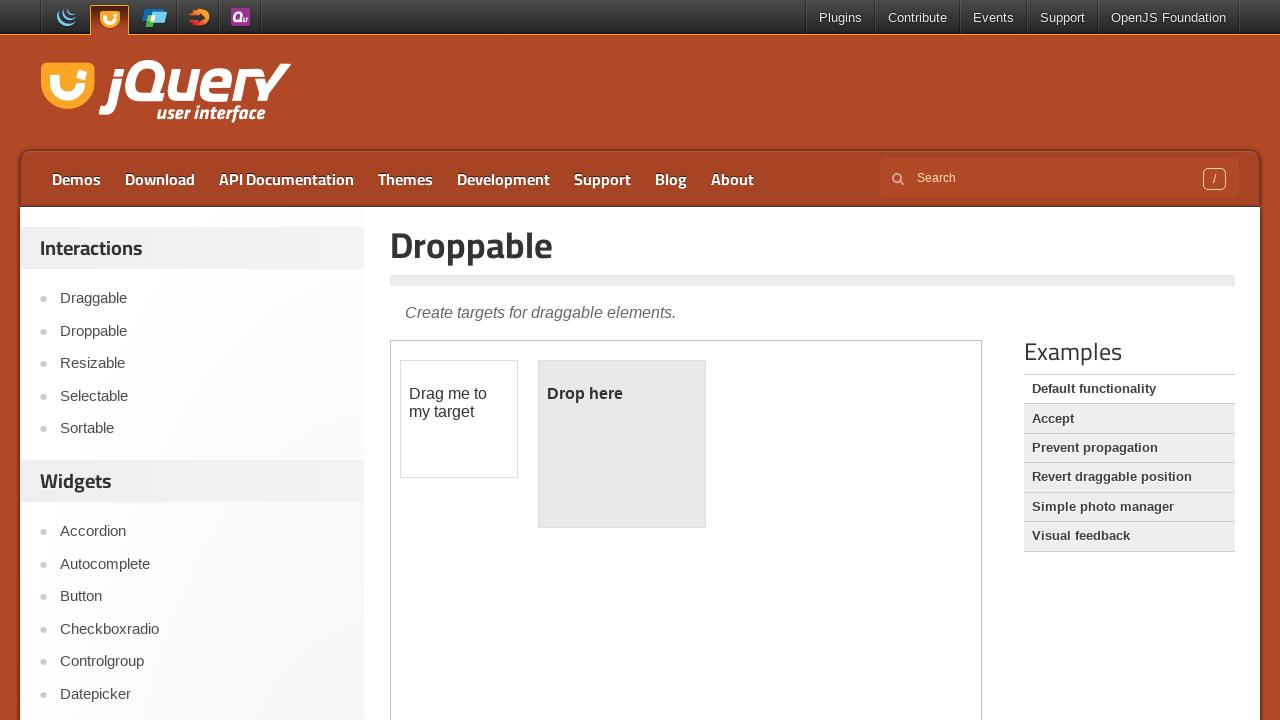

Performed drag and drop action from draggable element to droppable target area at (622, 444)
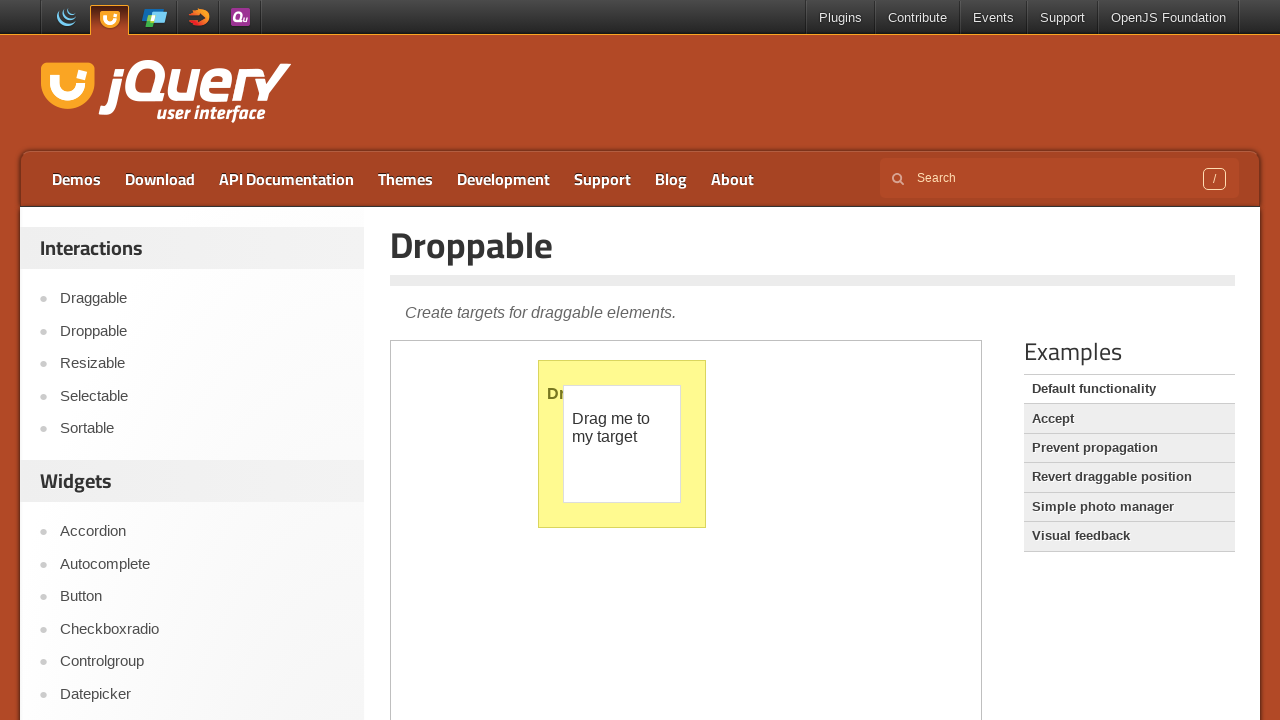

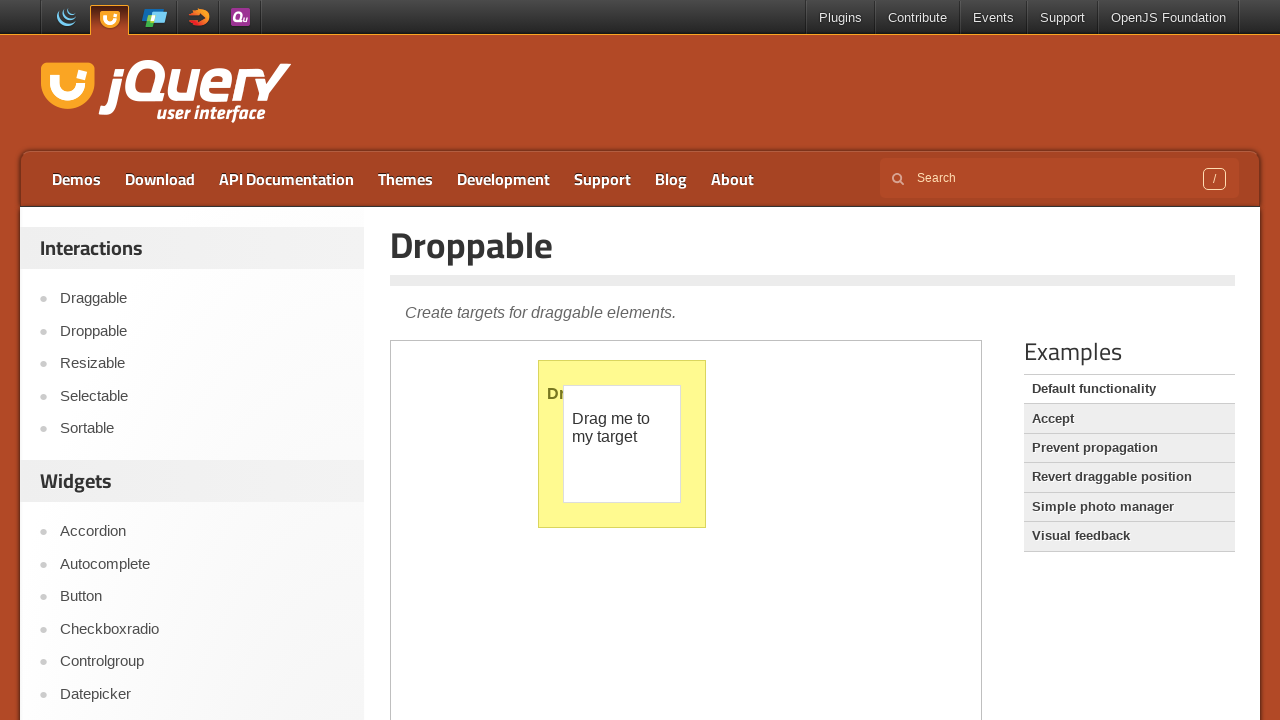